Tests that duplicate tasks with the same text can be added to the todo list.

Starting URL: https://todomvc.com/examples/react/dist/

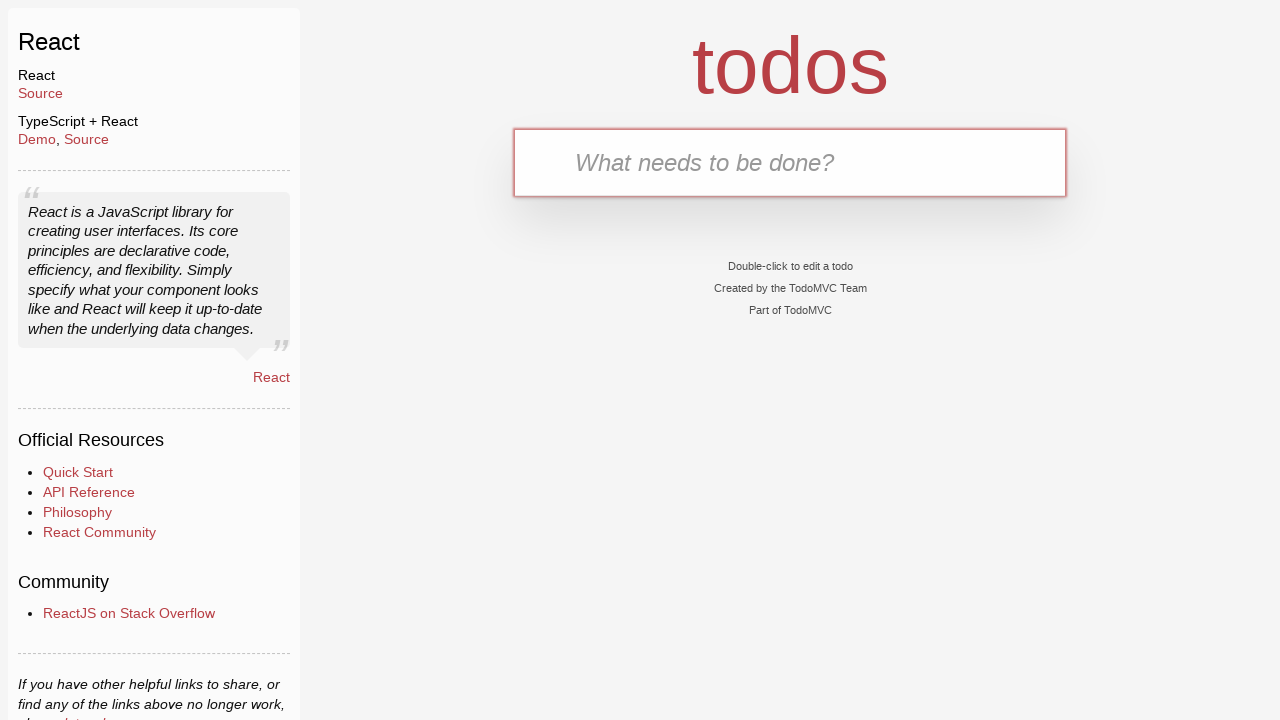

Filled new todo input with 'Duplicate' on .new-todo
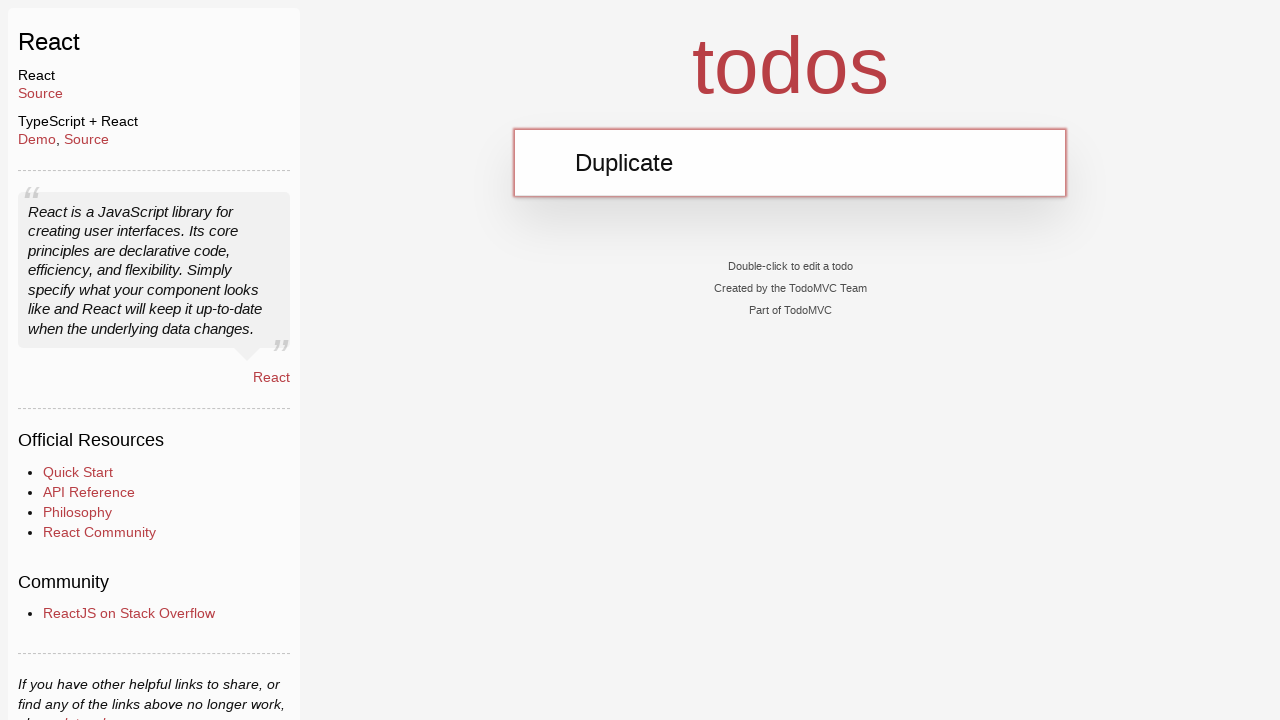

Pressed Enter to add first duplicate task on .new-todo
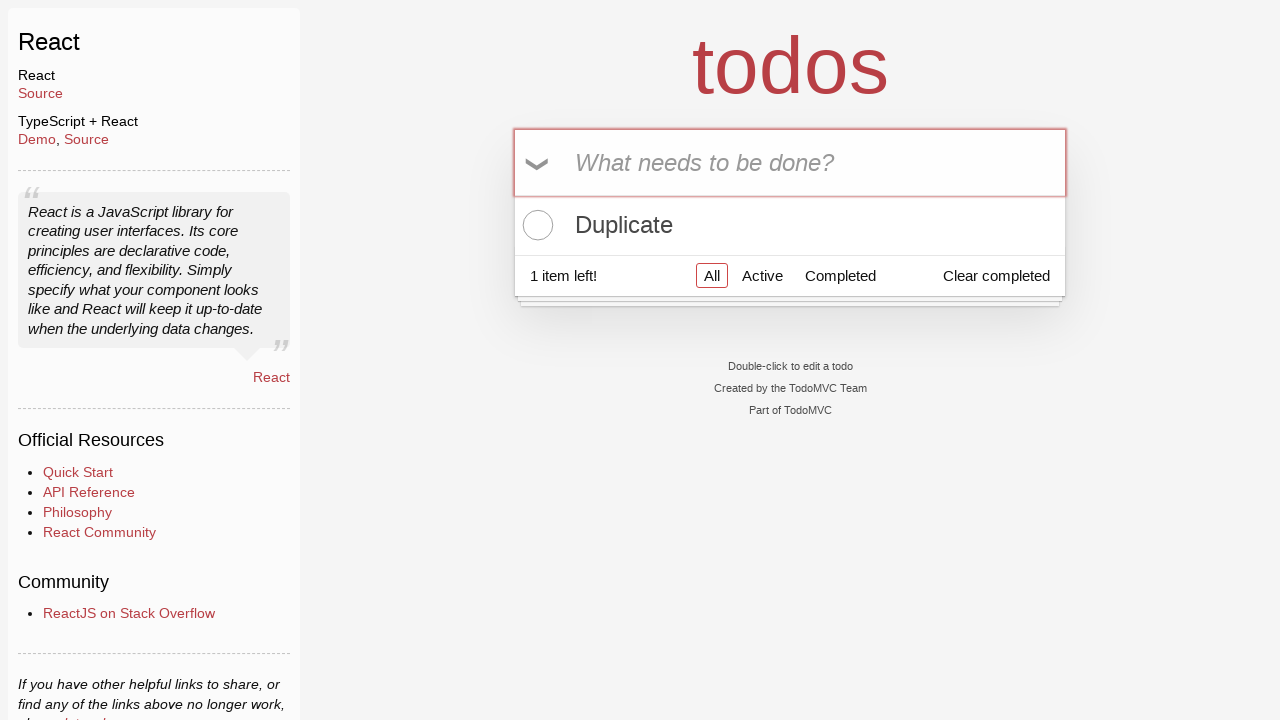

Filled new todo input with 'Duplicate' again on .new-todo
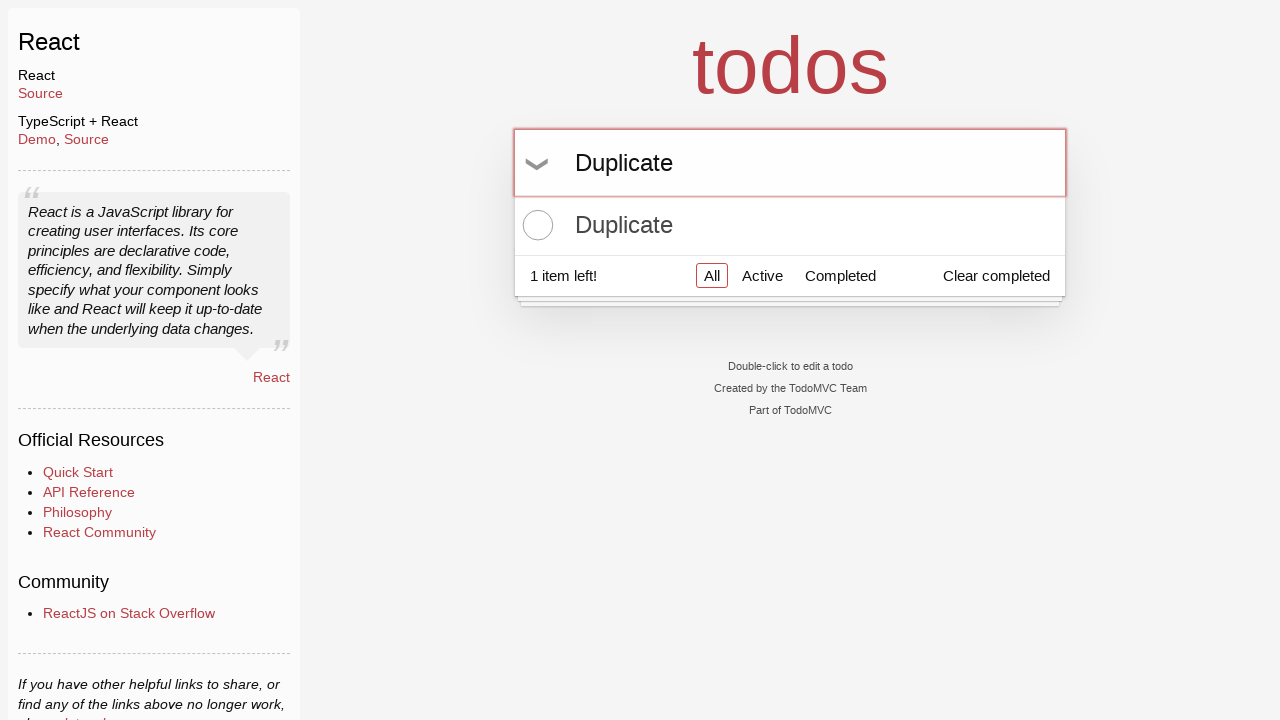

Pressed Enter to add second duplicate task on .new-todo
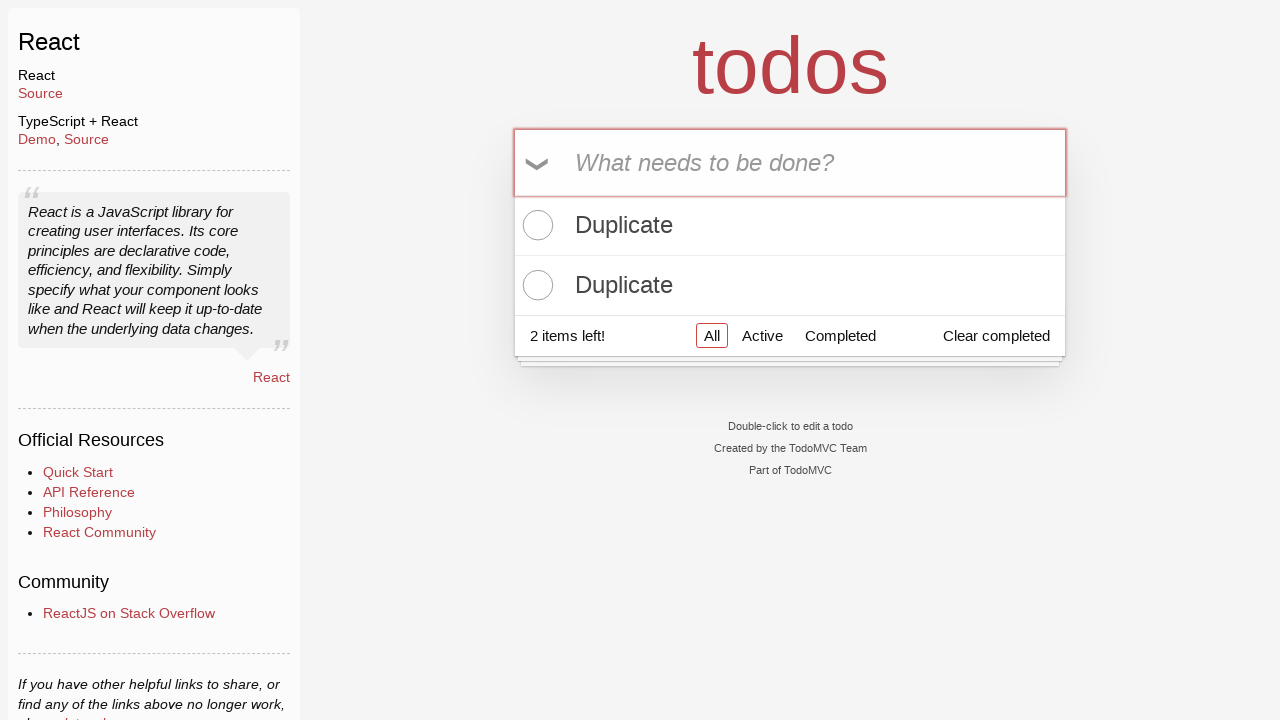

Verified both duplicate tasks are present in the todo list
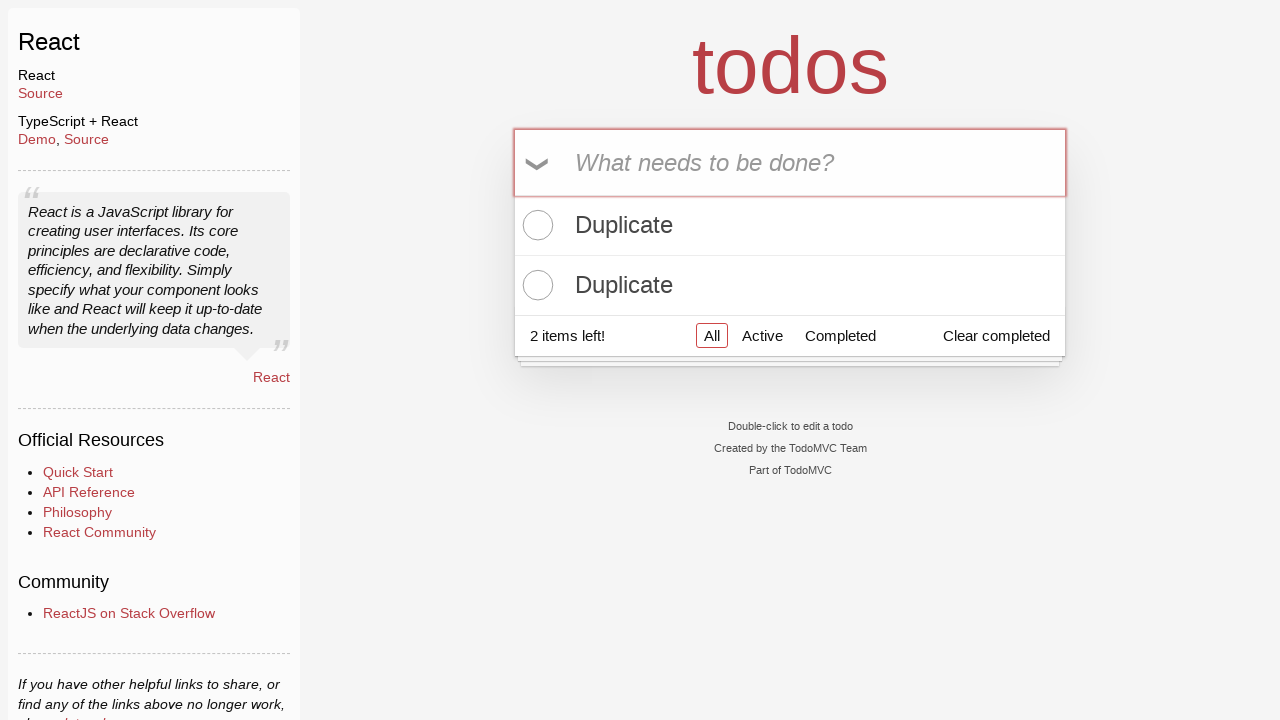

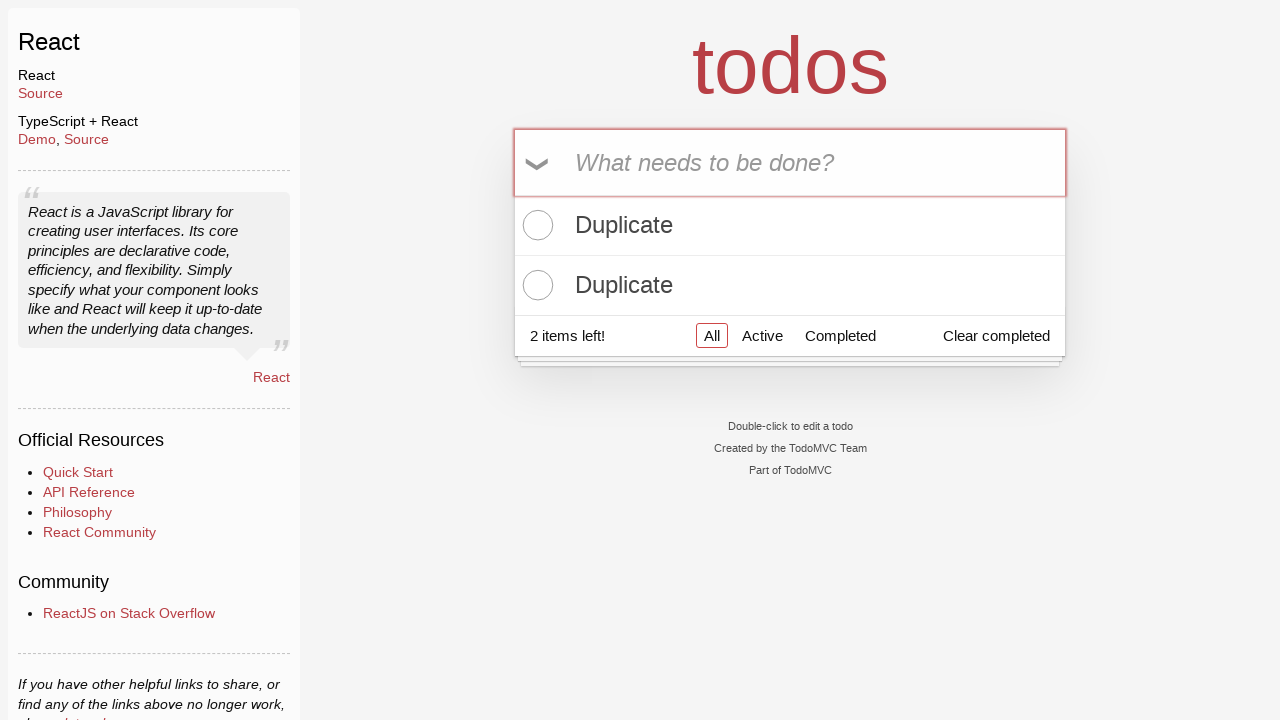